Tests that the Clear completed button displays correct text when items are completed

Starting URL: https://demo.playwright.dev/todomvc

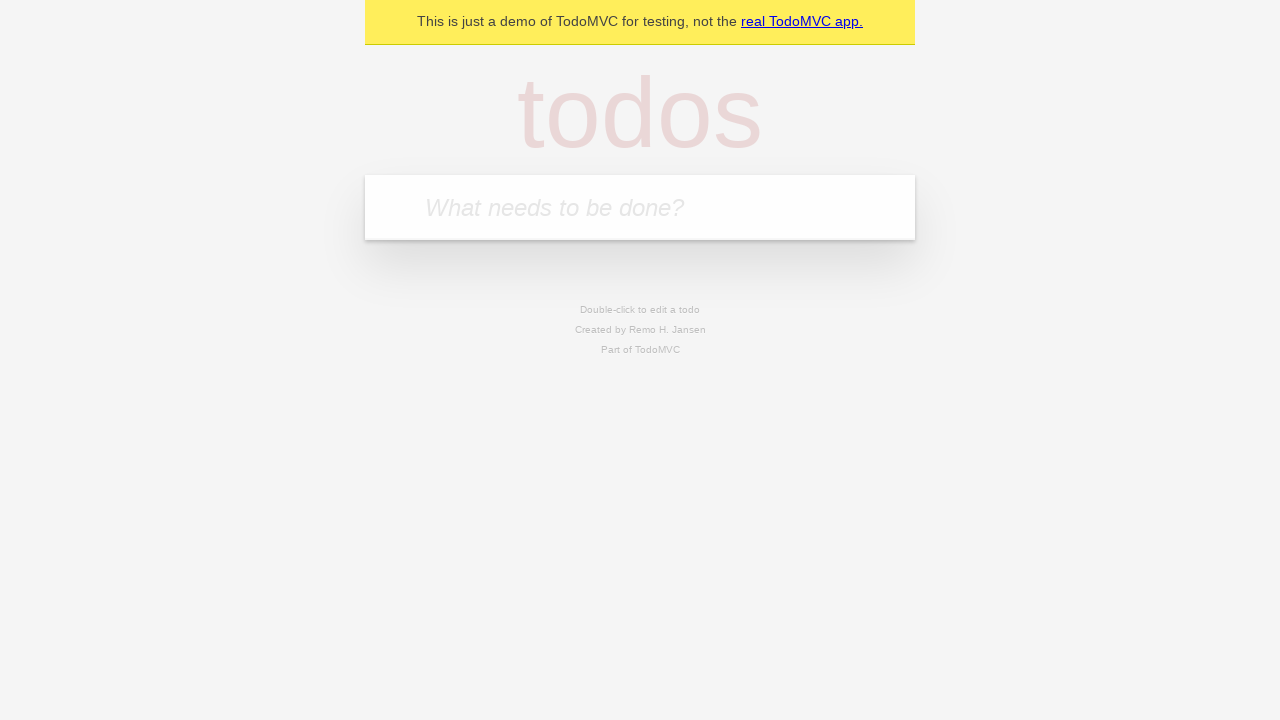

Located the 'What needs to be done?' input field
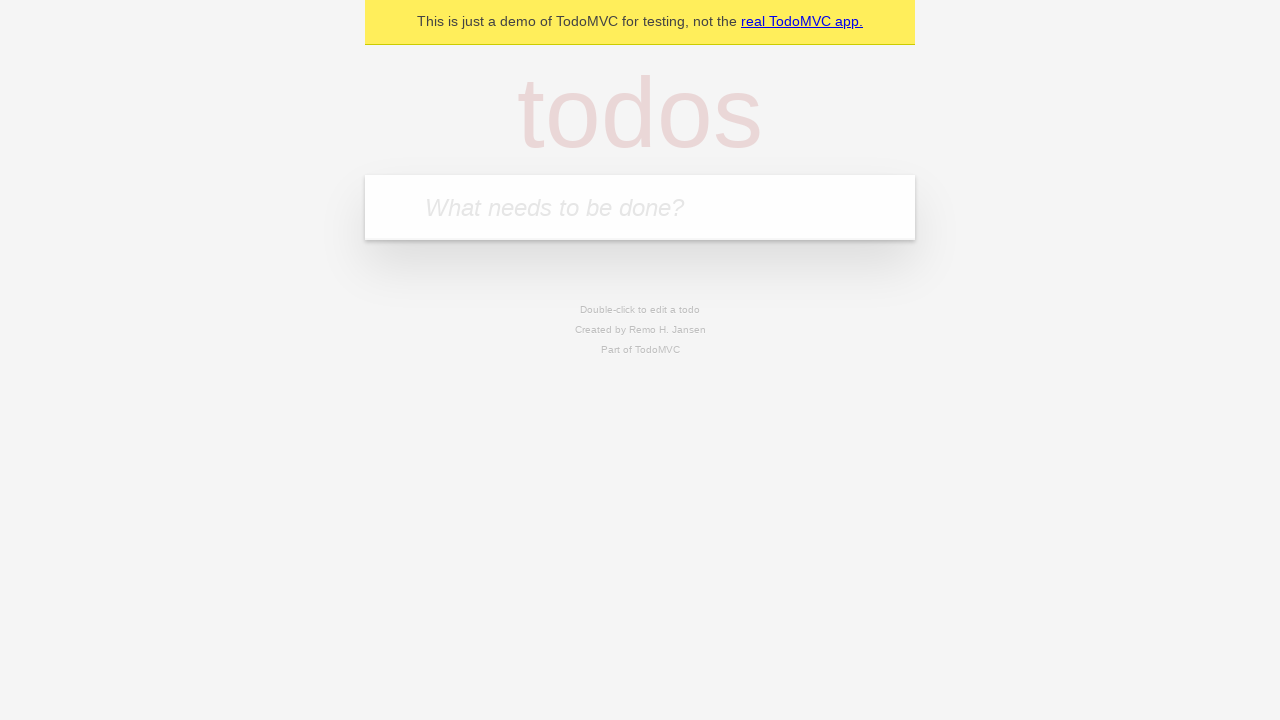

Filled todo input with 'buy some cheese' on internal:attr=[placeholder="What needs to be done?"i]
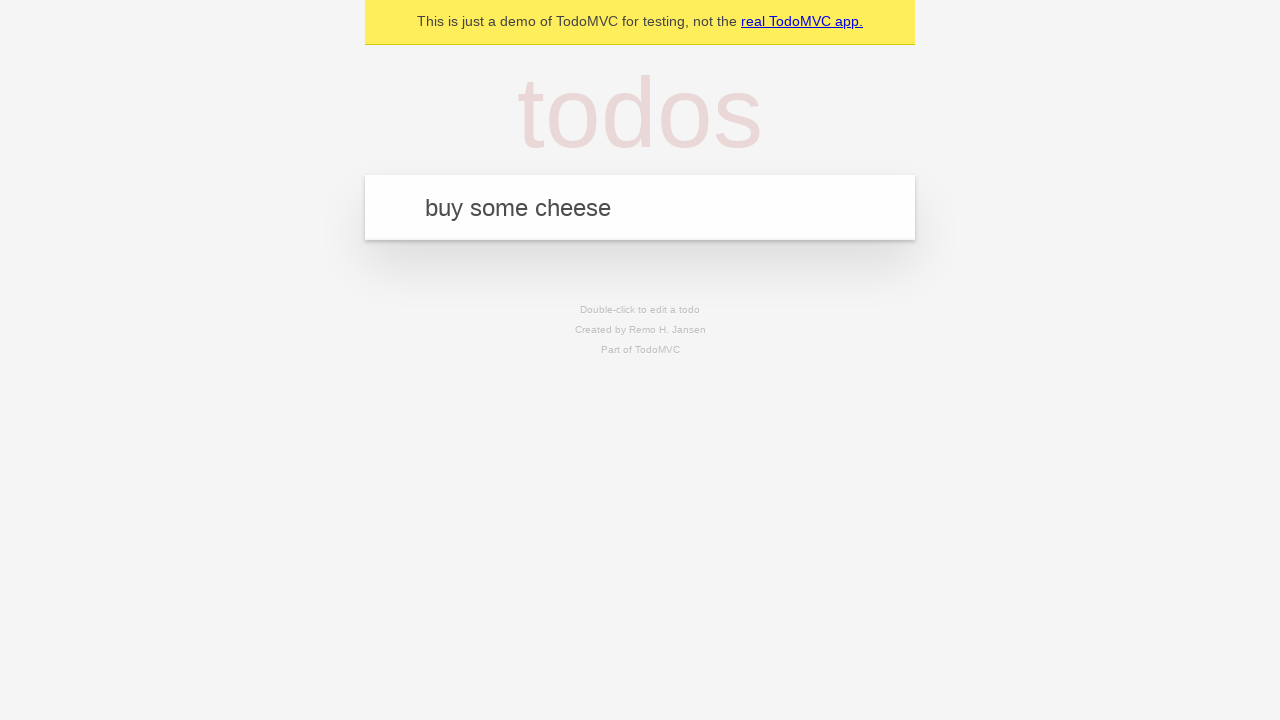

Pressed Enter to create todo 'buy some cheese' on internal:attr=[placeholder="What needs to be done?"i]
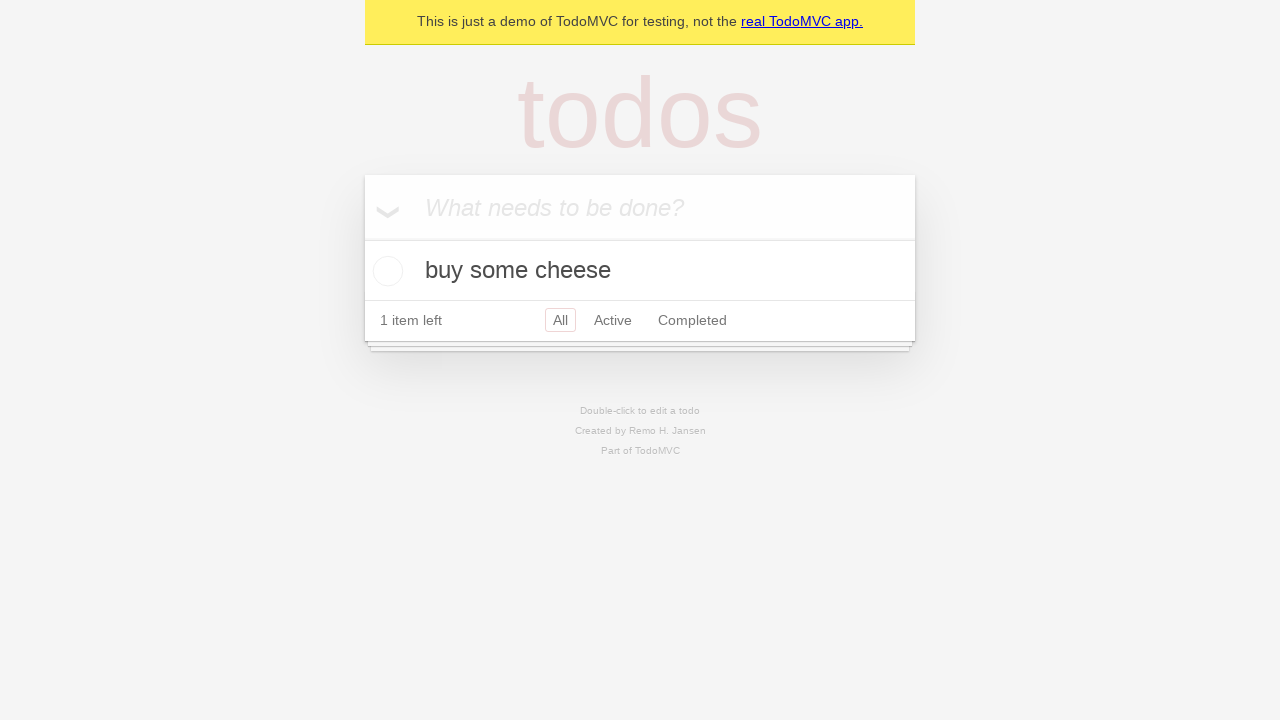

Filled todo input with 'feed the cat' on internal:attr=[placeholder="What needs to be done?"i]
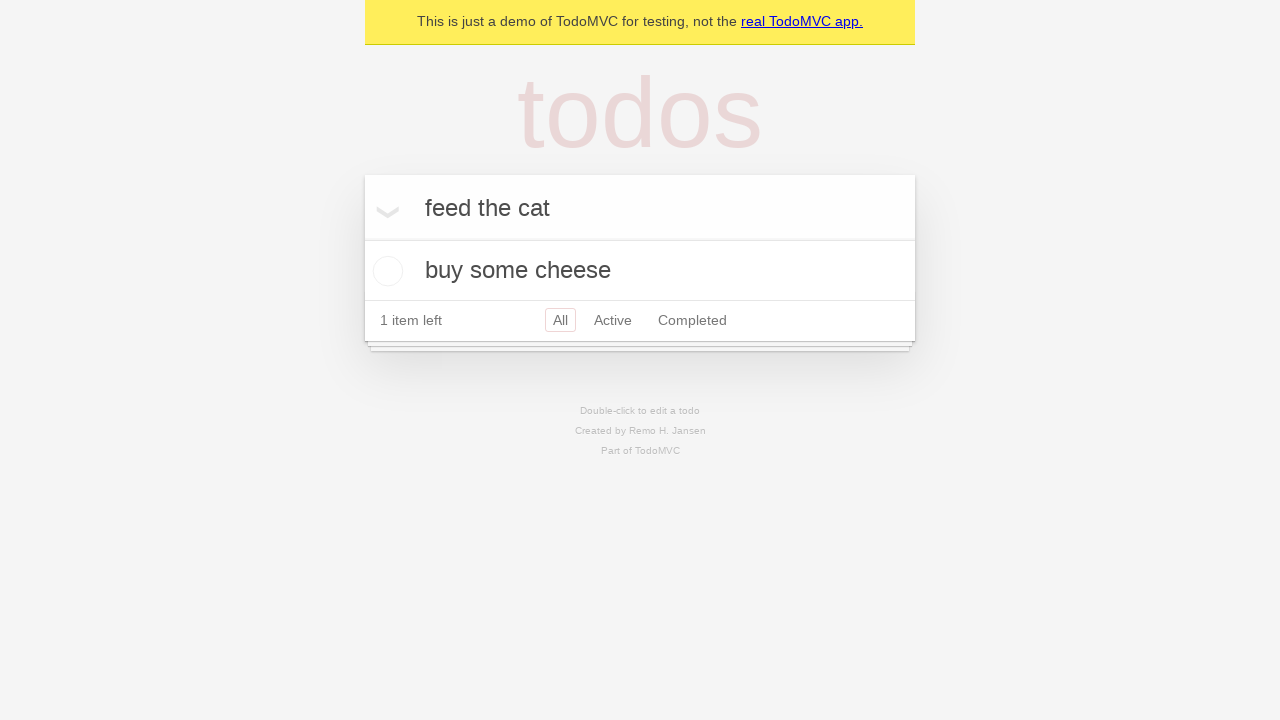

Pressed Enter to create todo 'feed the cat' on internal:attr=[placeholder="What needs to be done?"i]
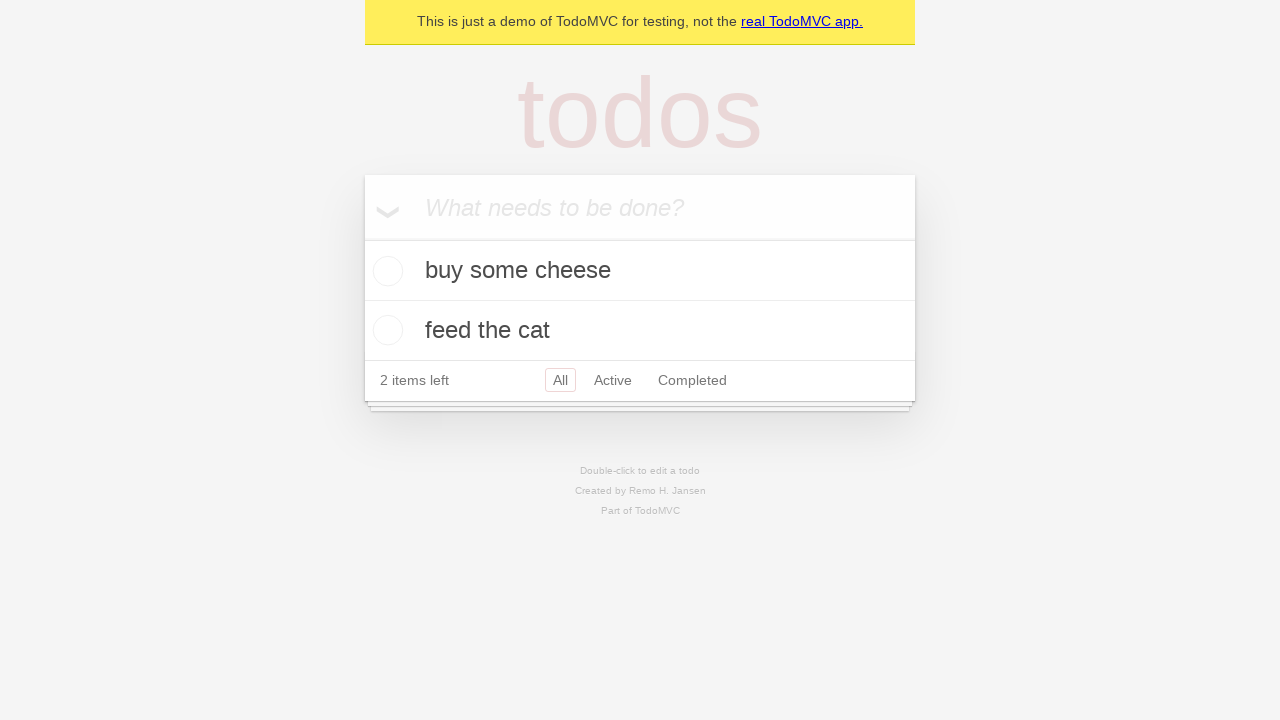

Filled todo input with 'book a doctors appointment' on internal:attr=[placeholder="What needs to be done?"i]
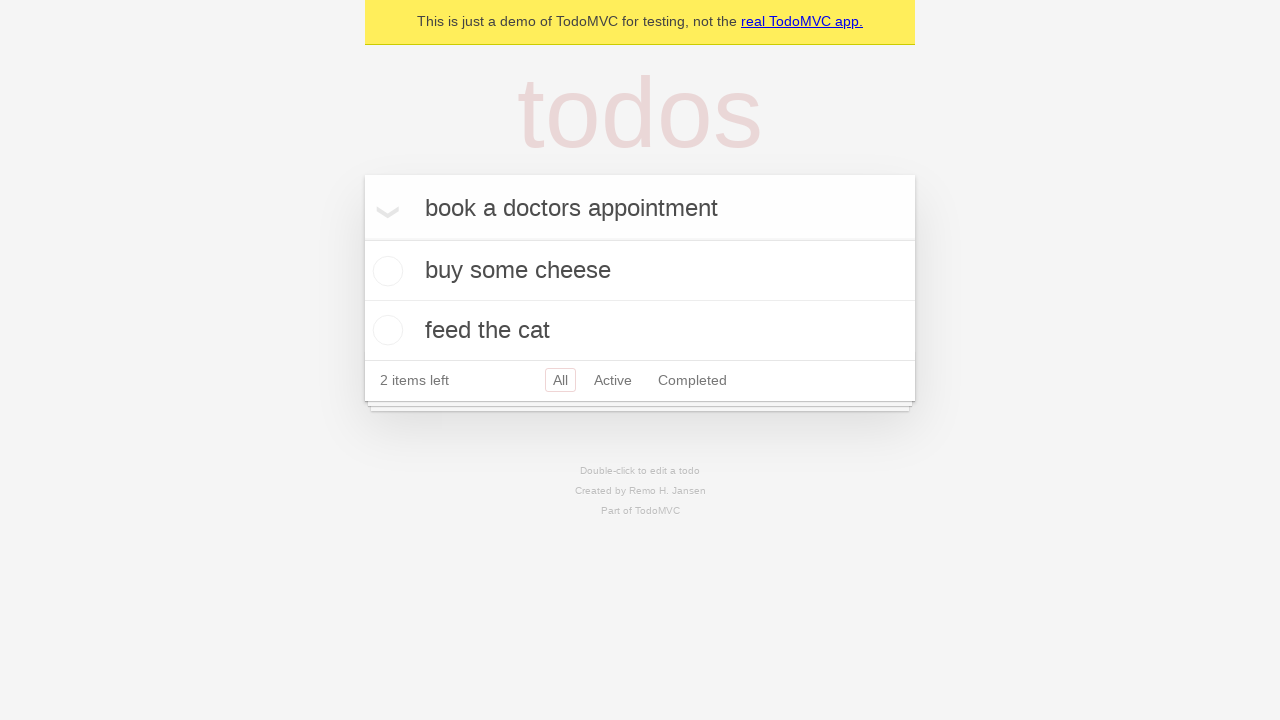

Pressed Enter to create todo 'book a doctors appointment' on internal:attr=[placeholder="What needs to be done?"i]
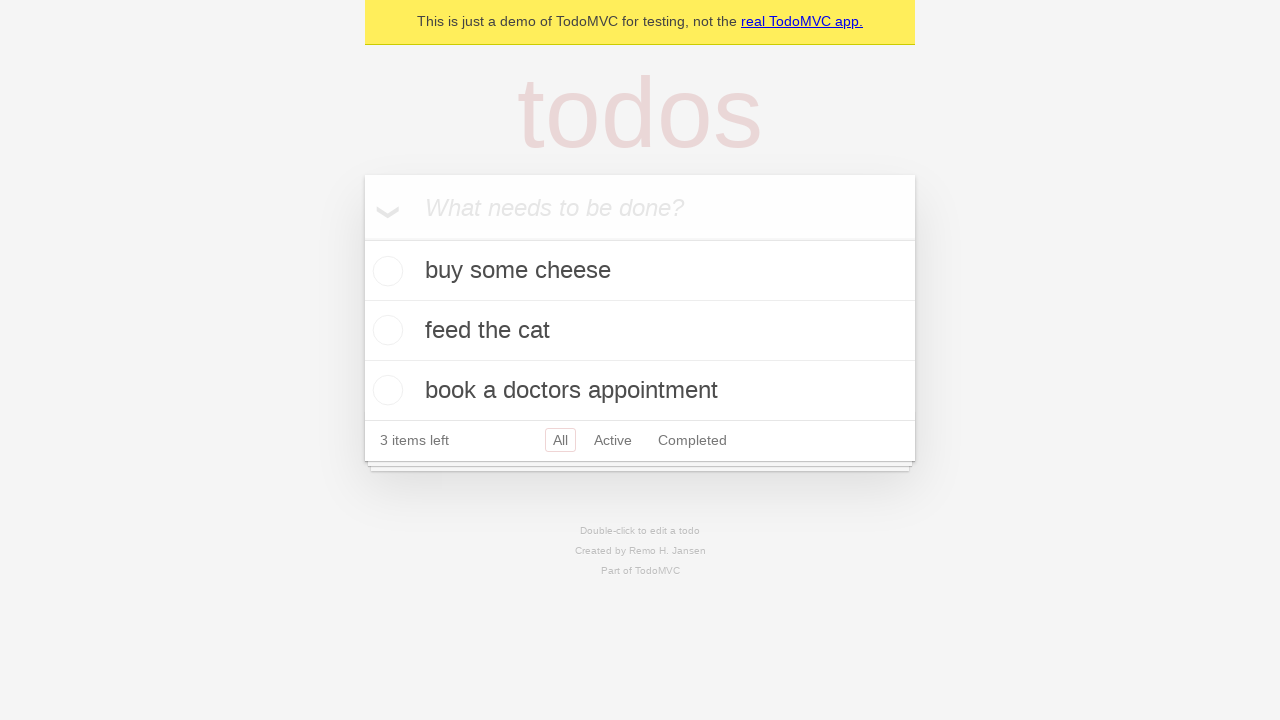

Checked the first todo item at (385, 271) on .todo-list li .toggle >> nth=0
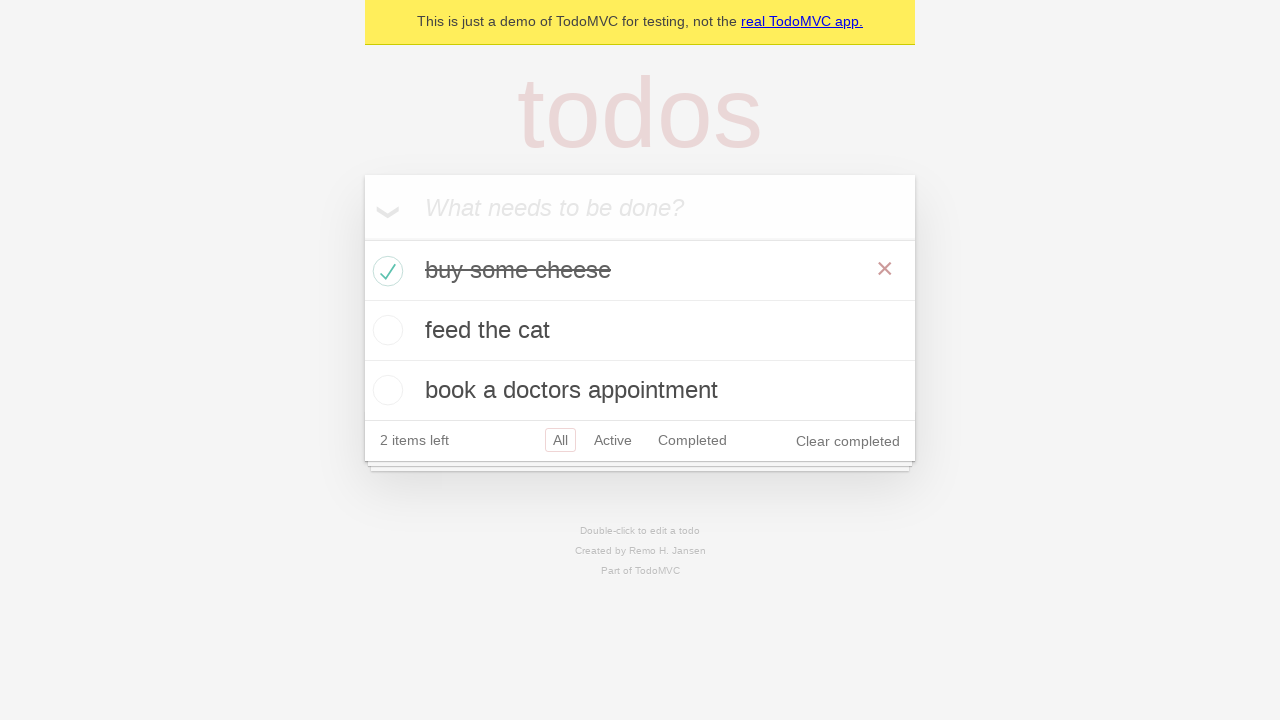

Verified 'Clear completed' button is displayed with correct text
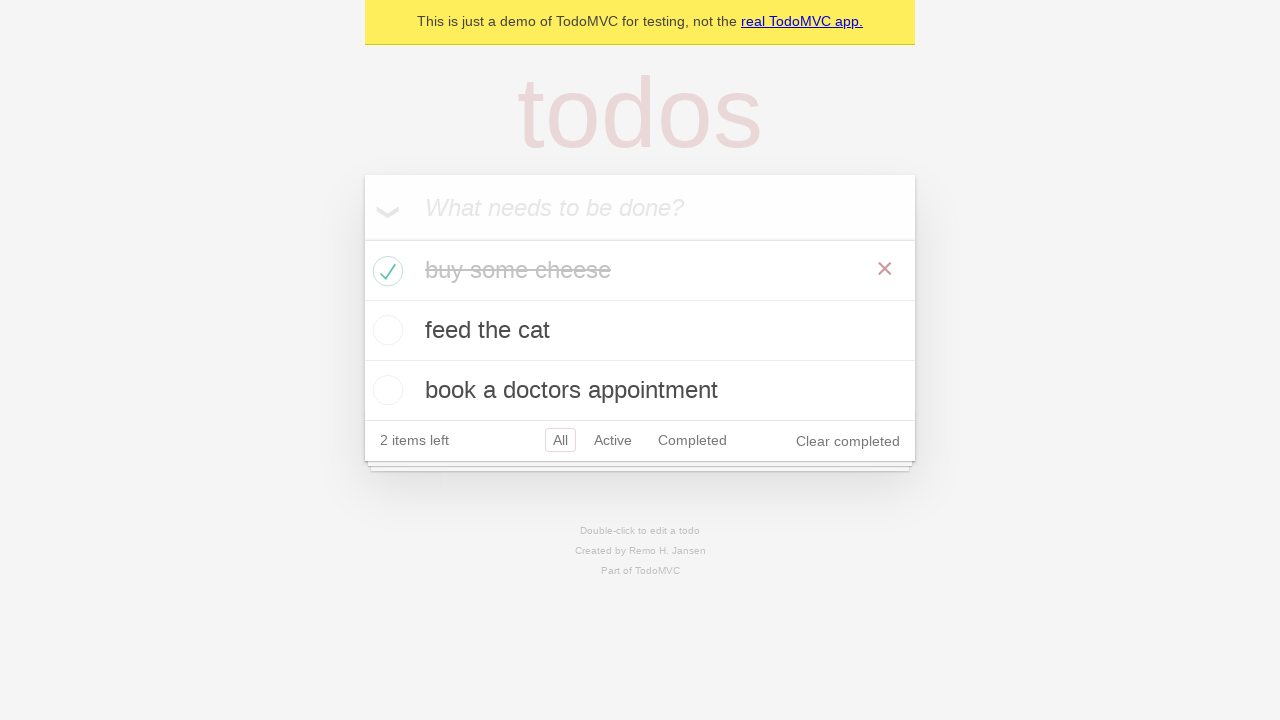

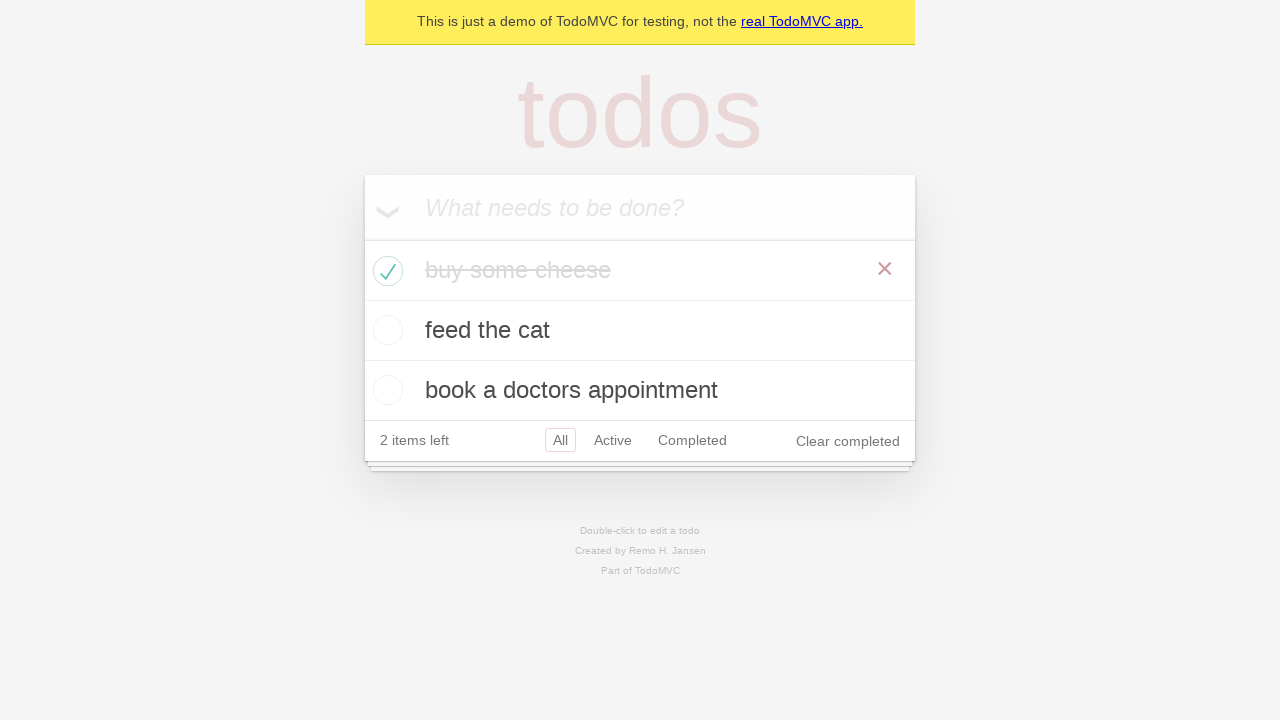